Tests opting out of A/B testing by adding an opt-out cookie after visiting the page, then refreshing to verify the page shows "No A/B Test" heading.

Starting URL: http://the-internet.herokuapp.com/abtest

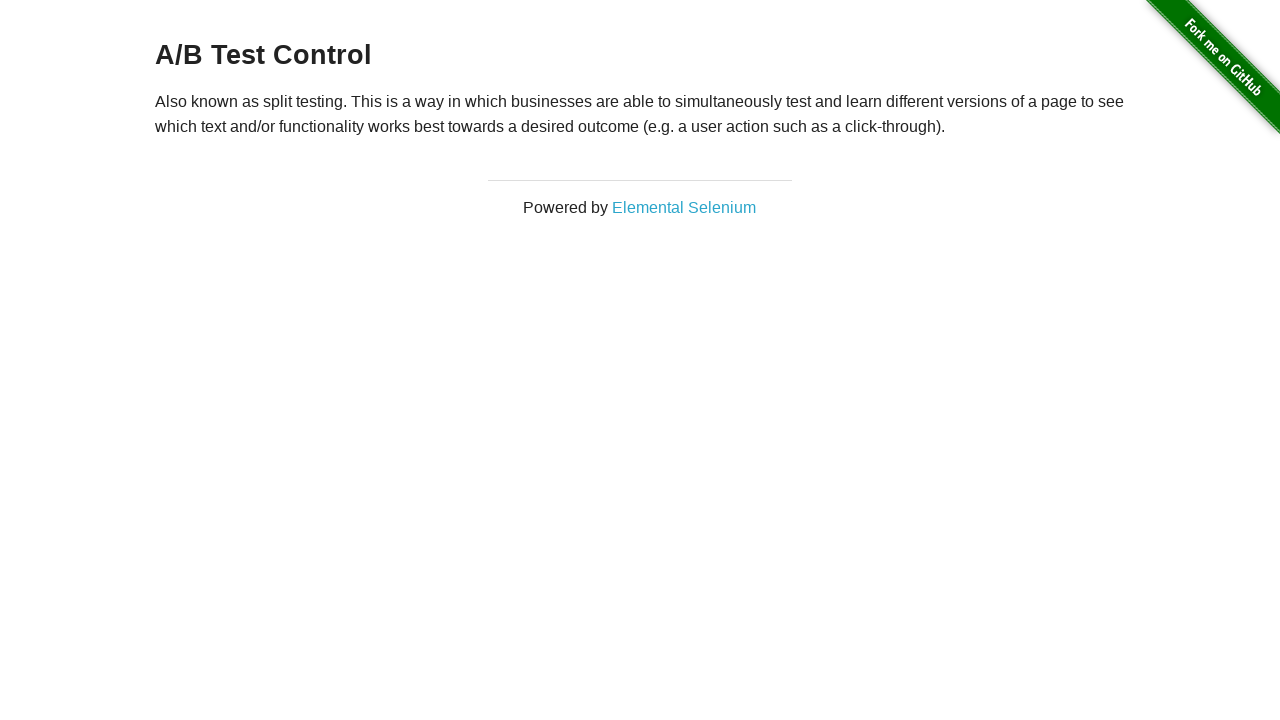

Navigated to A/B test page
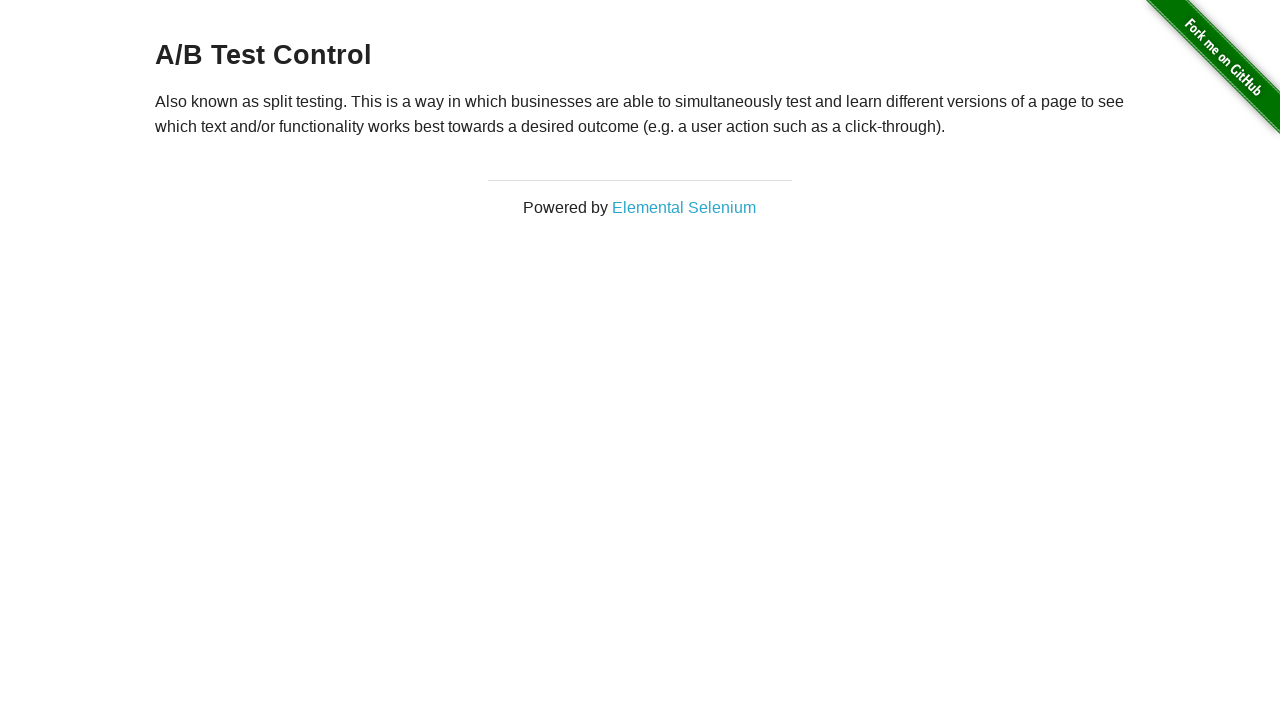

Retrieved heading text to check A/B test status
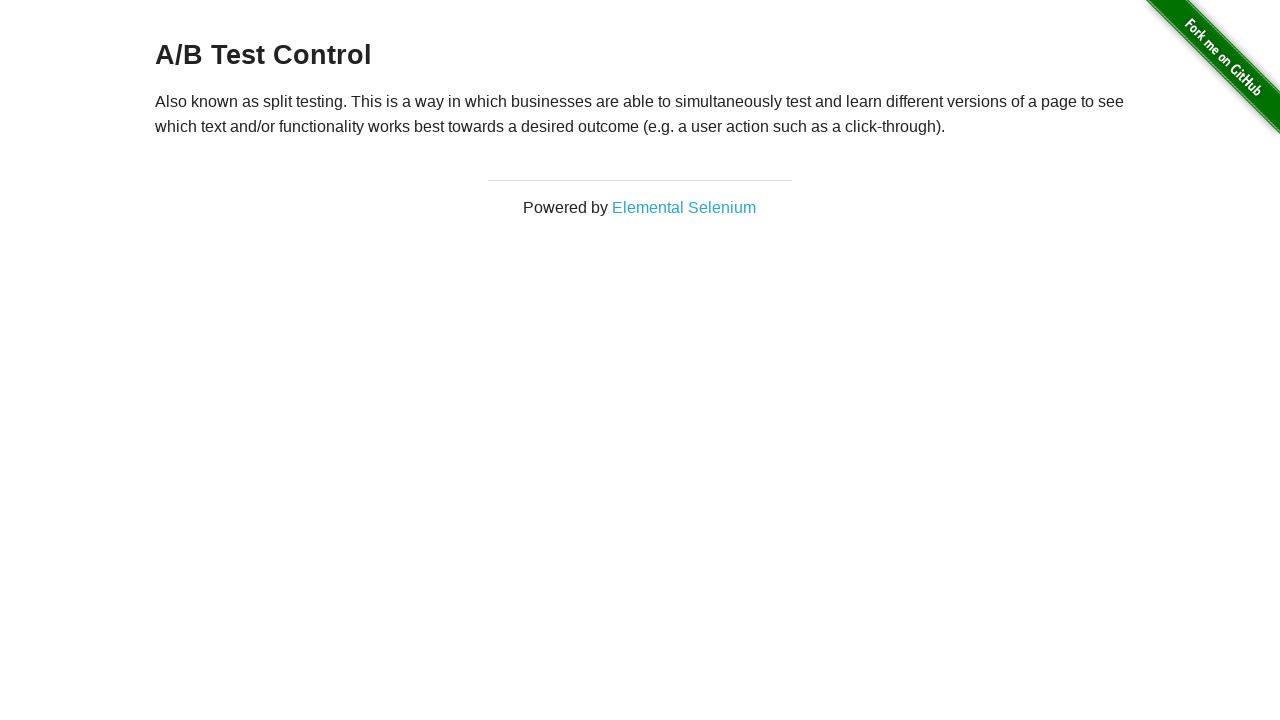

Added optimizelyOptOut cookie to opt out of A/B test
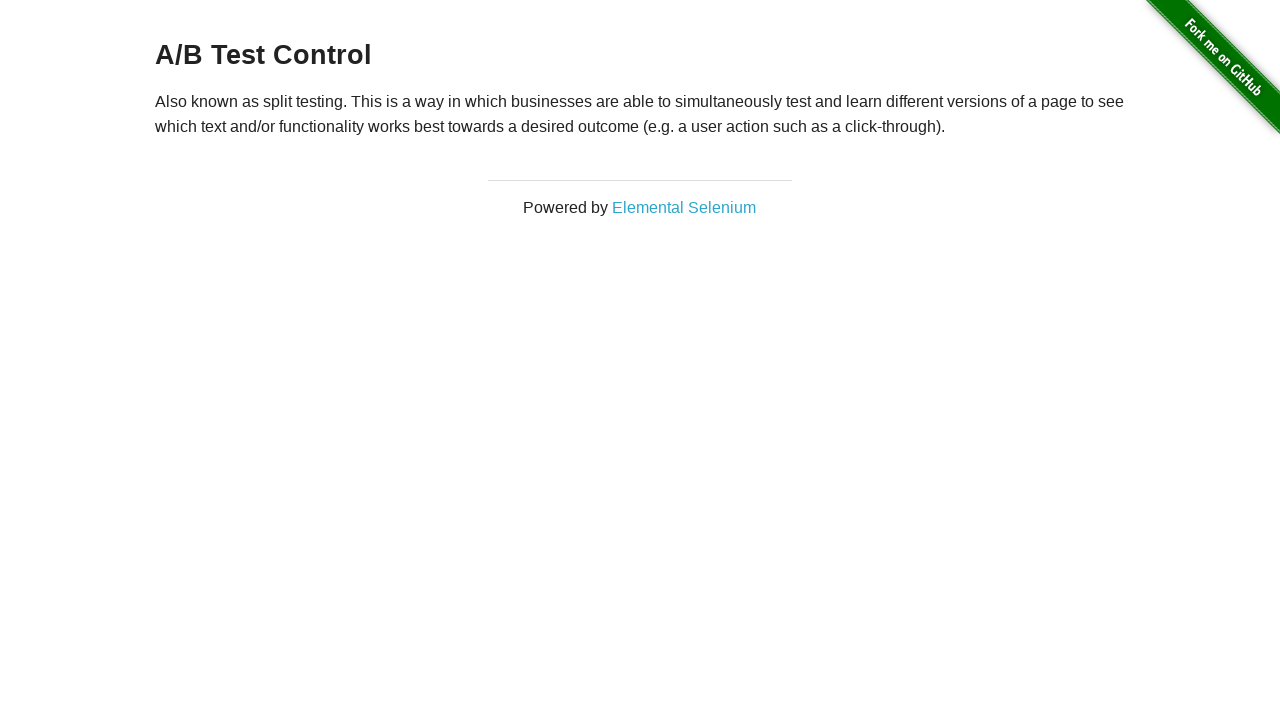

Reloaded page after adding opt-out cookie
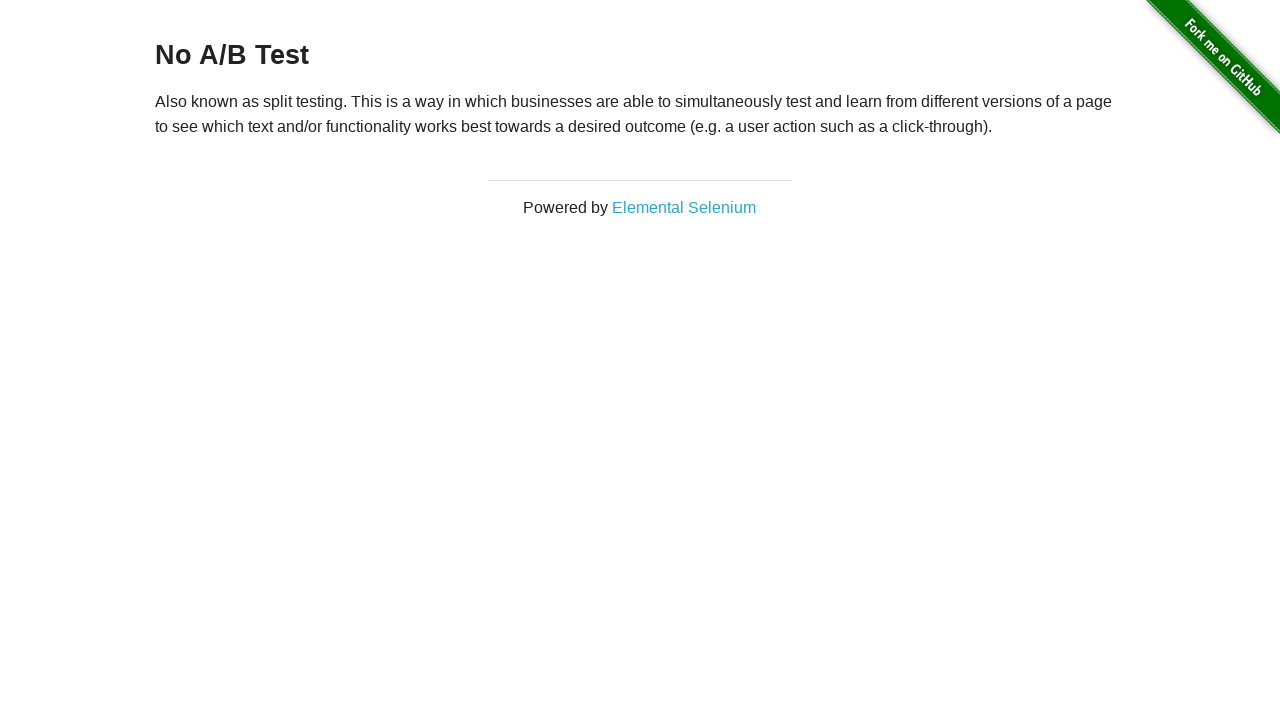

Retrieved updated heading text after page reload
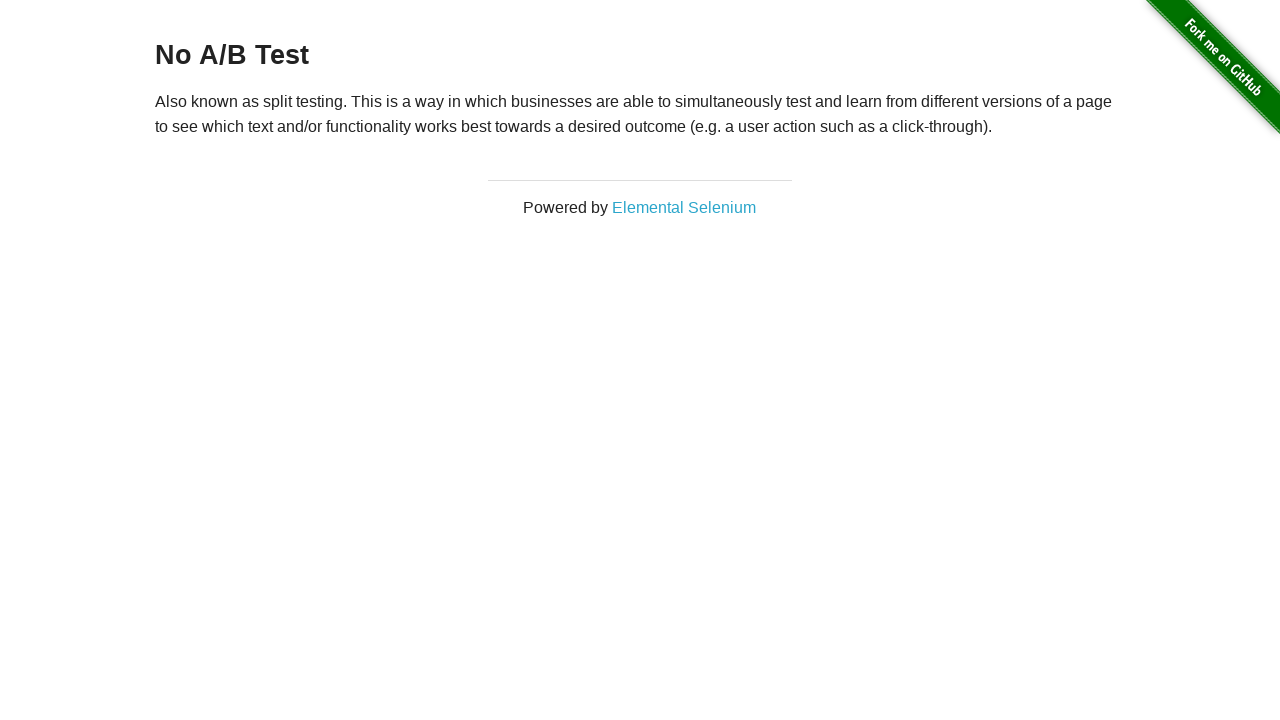

Verified heading text is 'No A/B Test', confirming opt-out was successful
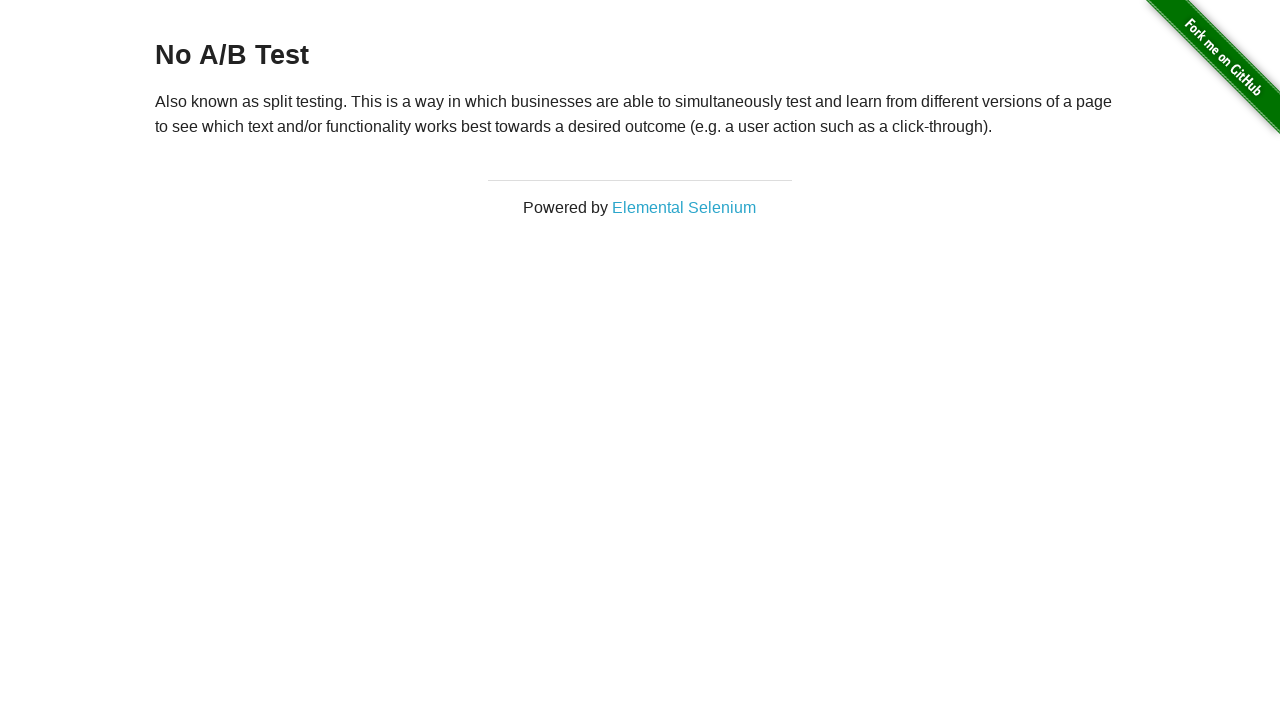

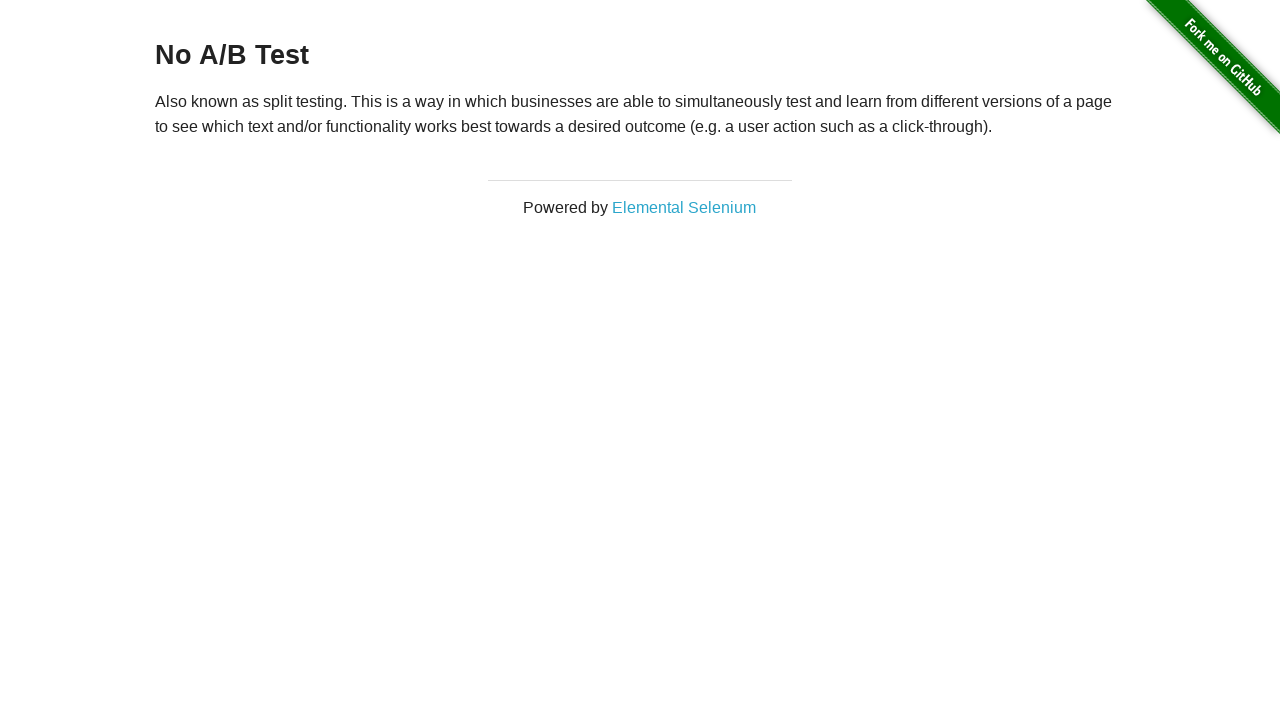